Tests navigation functionality by clicking on the Solutions link and verifying the page loads

Starting URL: https://www.entrata.com/

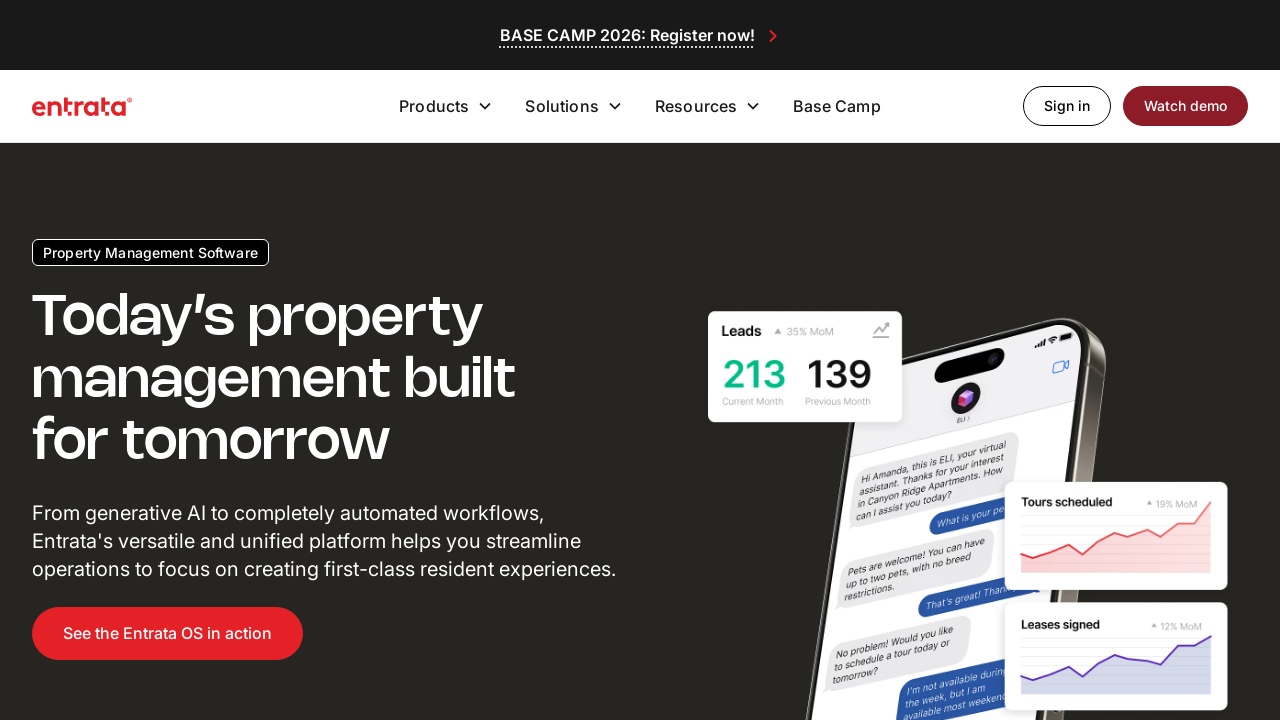

Clicked on Solutions link at (944, 360) on a:text('Solutions')
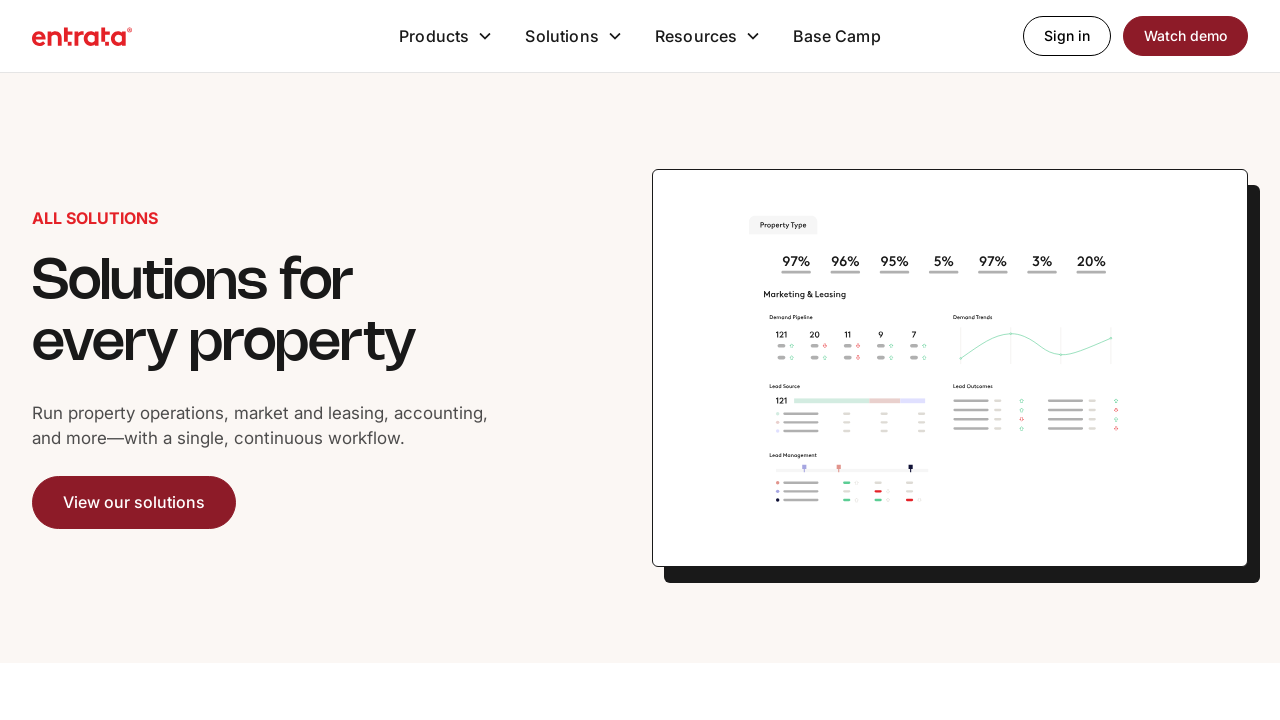

Solutions page loaded successfully
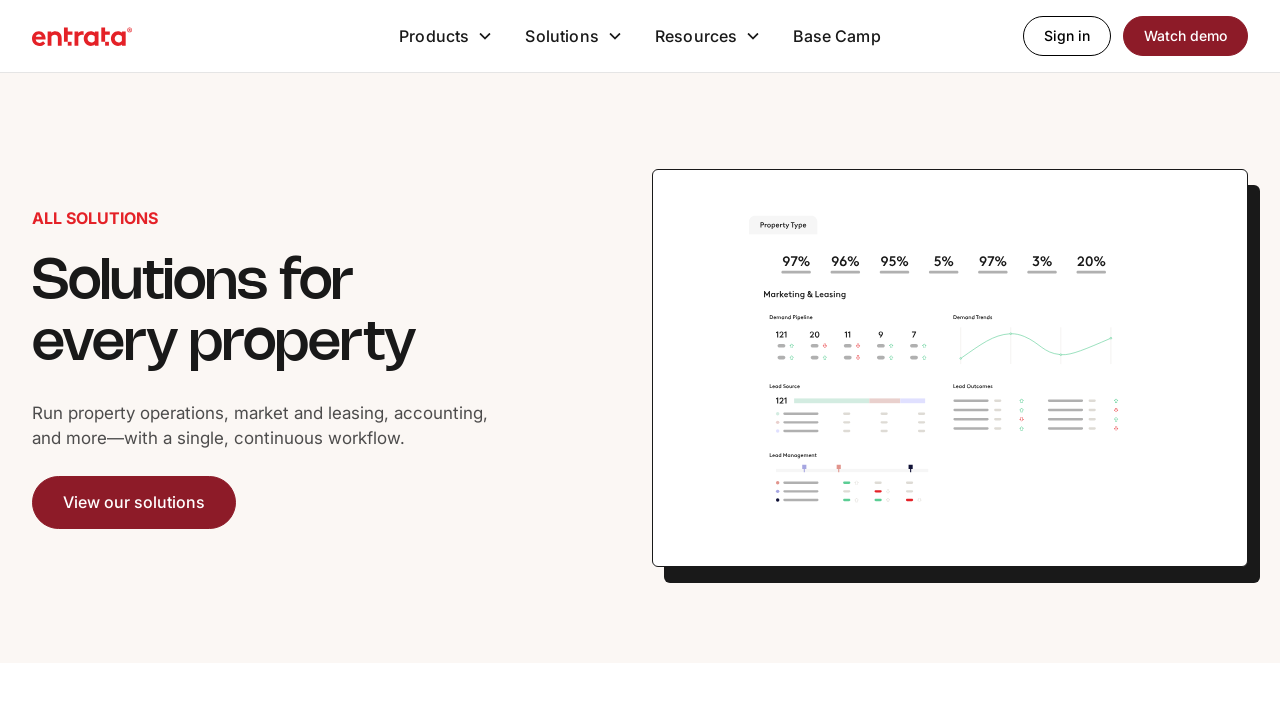

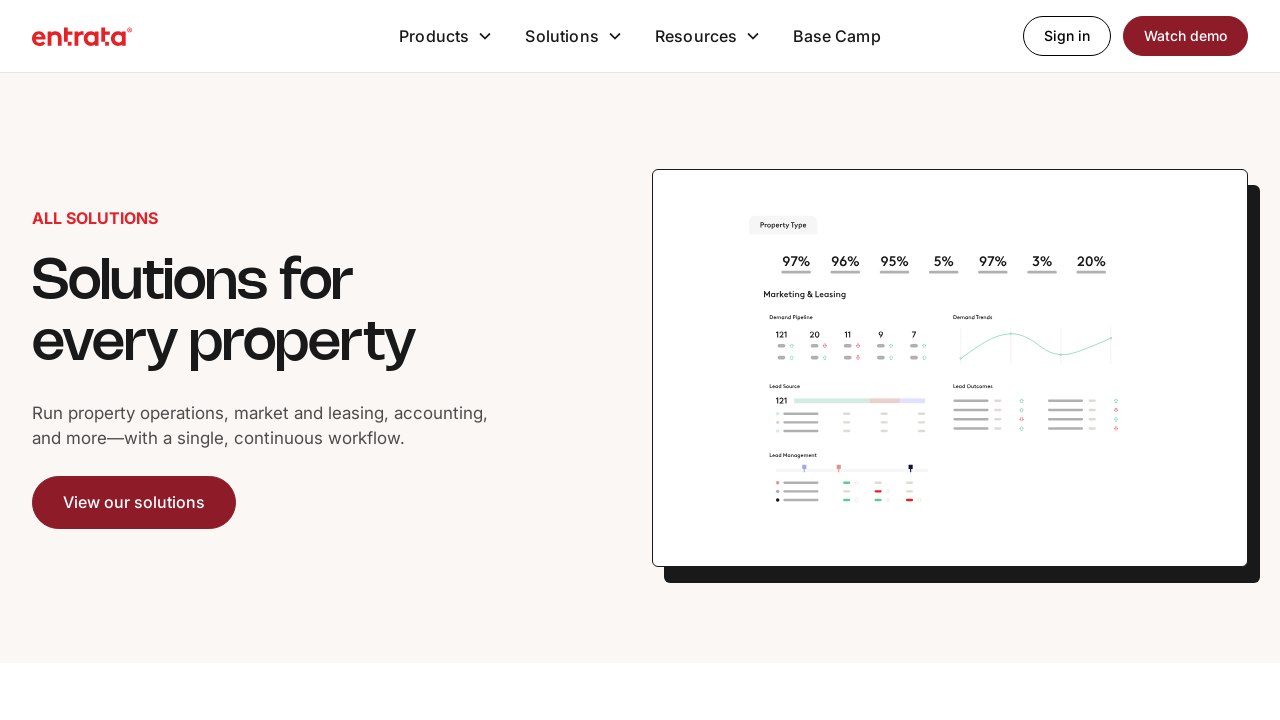